Navigates to DangDang book search results for bestsellers, scrolls down the page to load content, and navigates through multiple pages of results using the "next page" pagination button.

Starting URL: http://search.dangdang.com/?key=%B3%A9%CF%FA%B0%F1&act=input

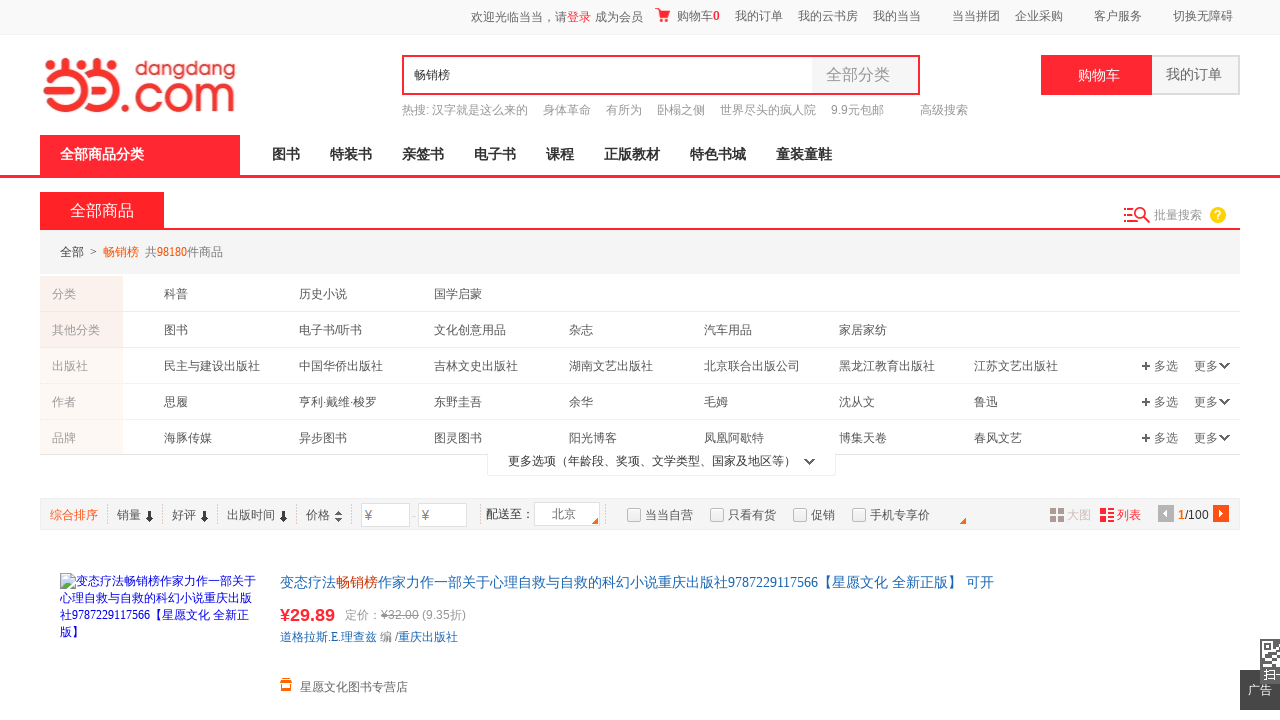

Scrolled down 8000px to load content
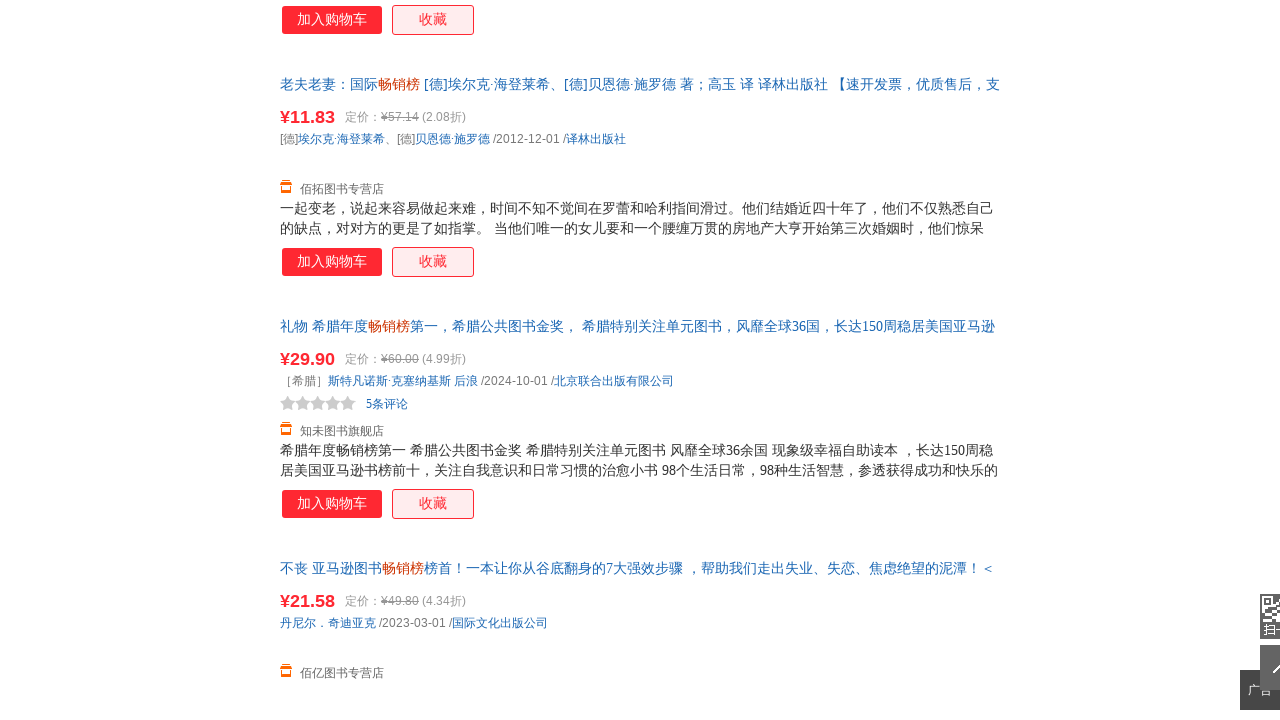

Waited 1 second for content to load
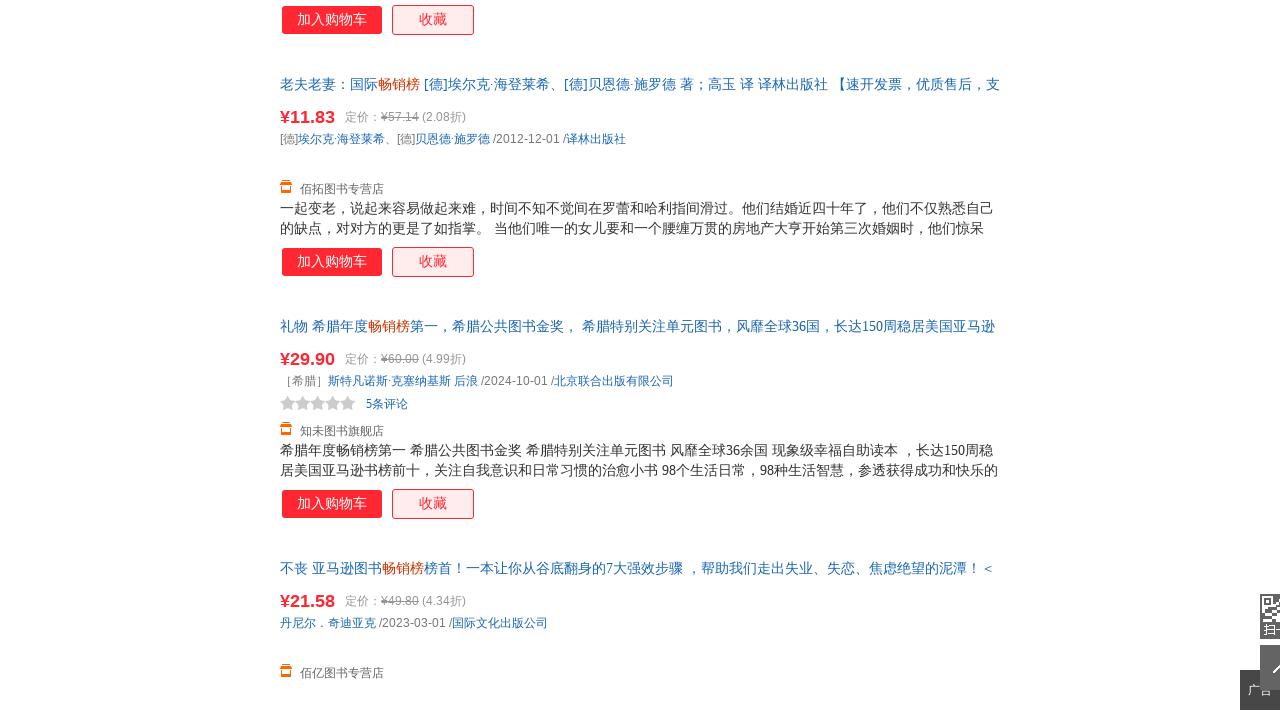

Scrolled down another 8000px to ensure all content loaded
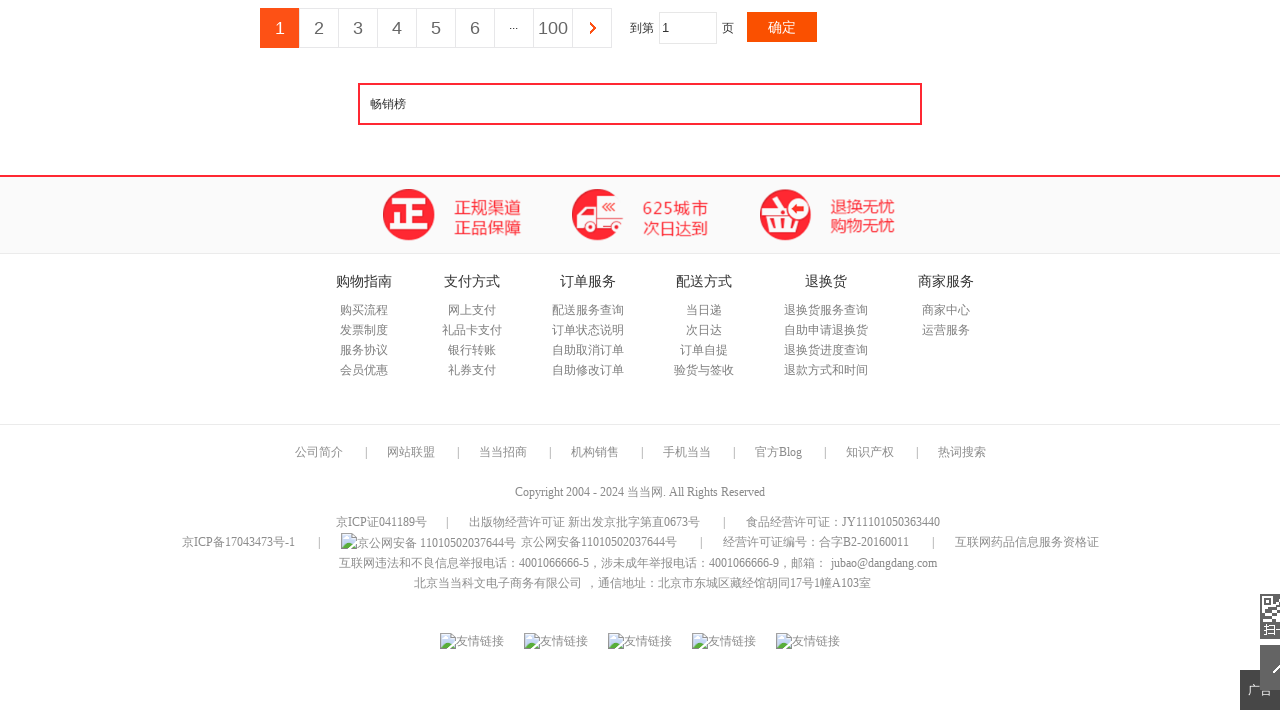

Waited 1 second for additional content to load
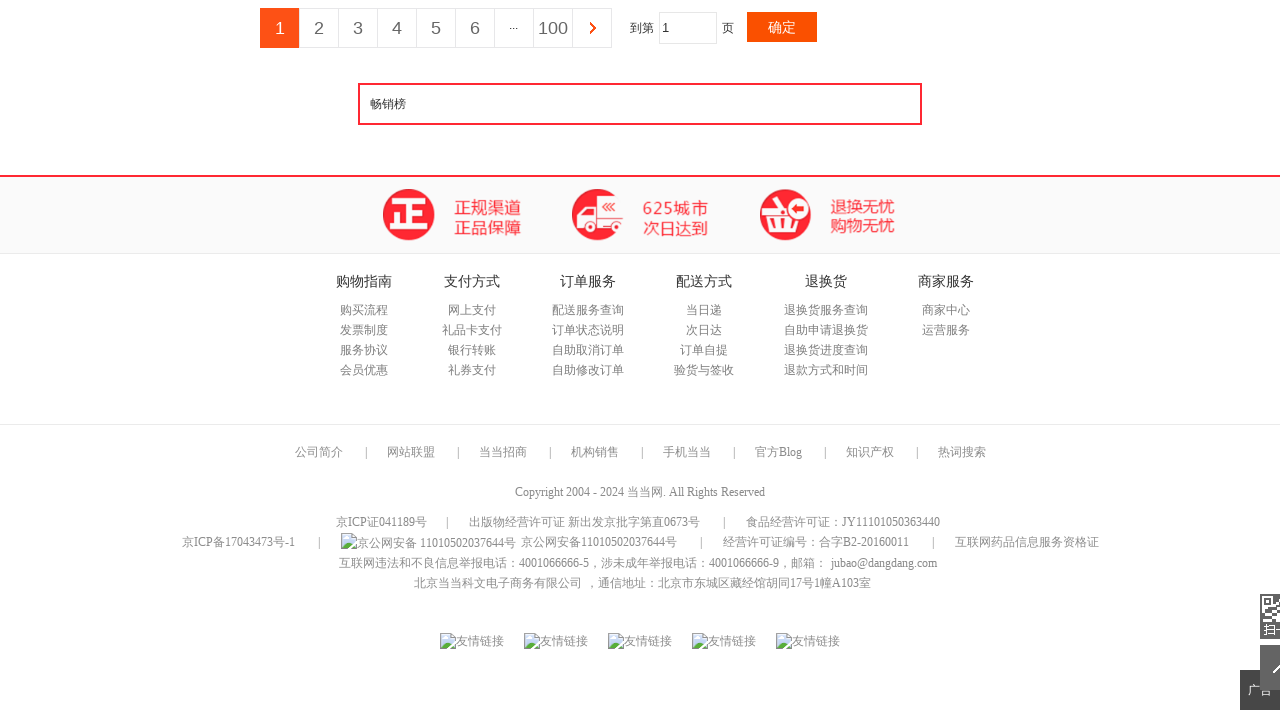

Product list loaded and visible
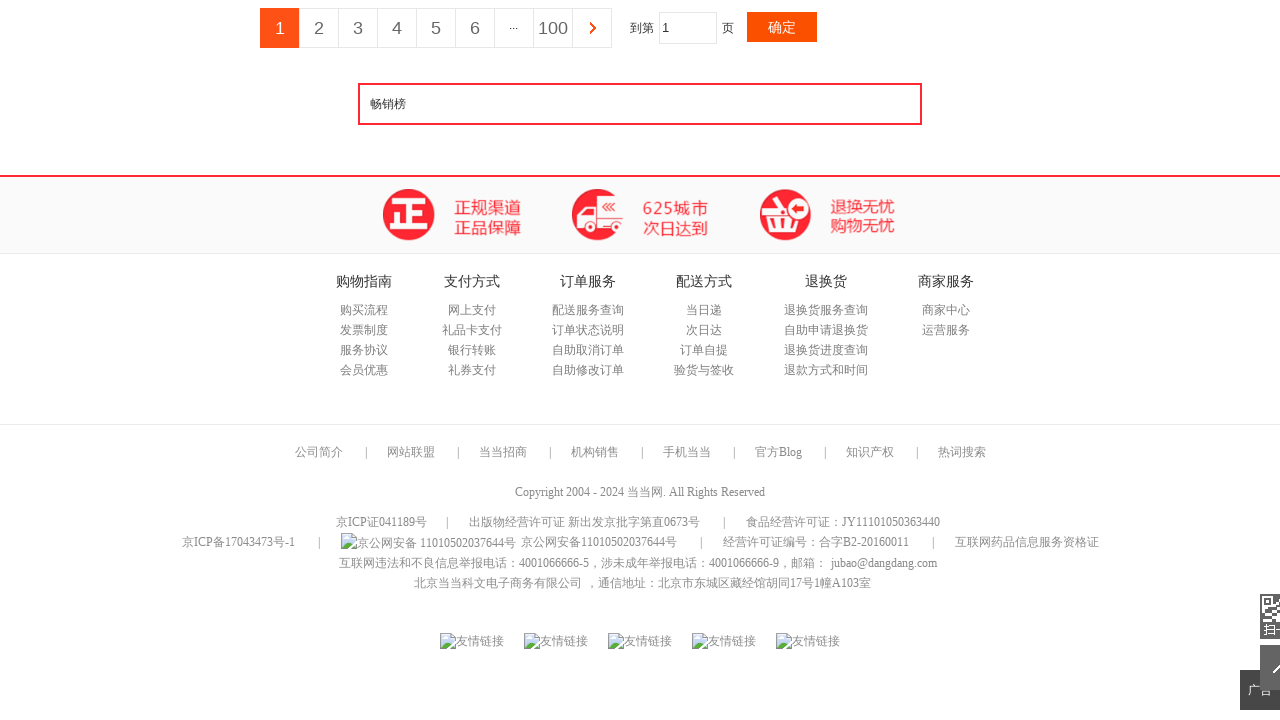

Products loaded on page 1
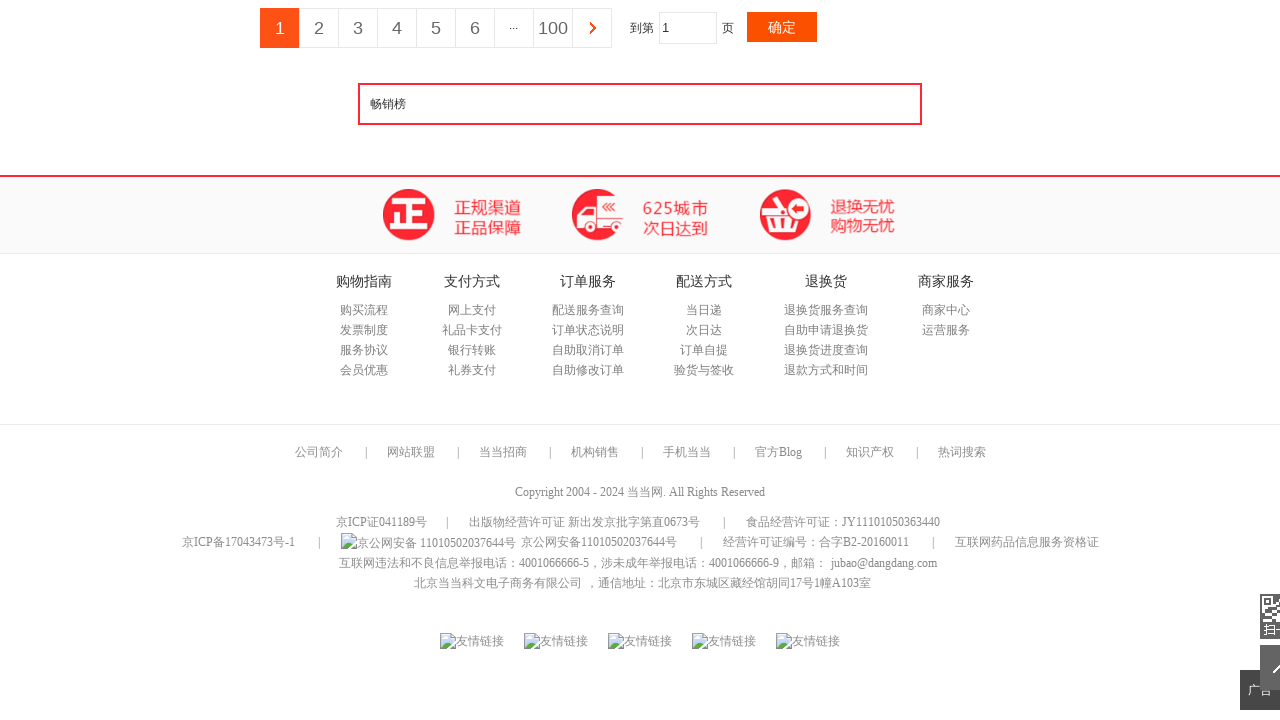

Product name links verified
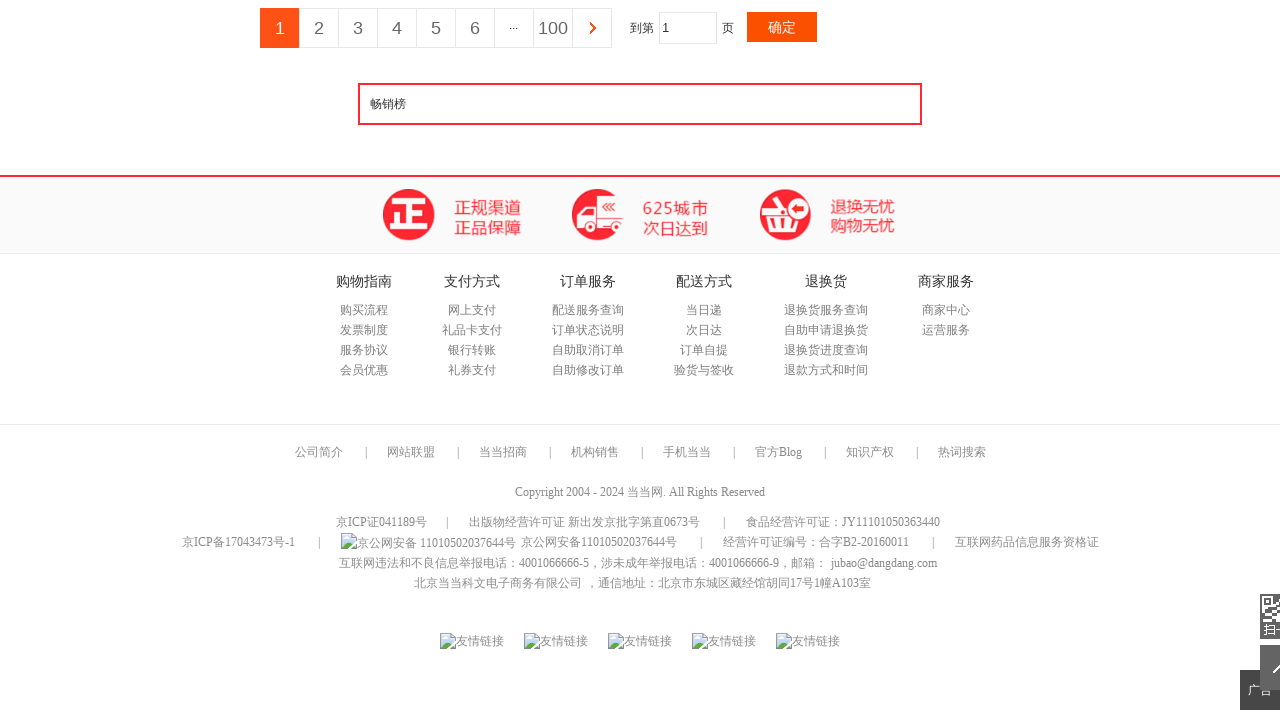

Product prices verified
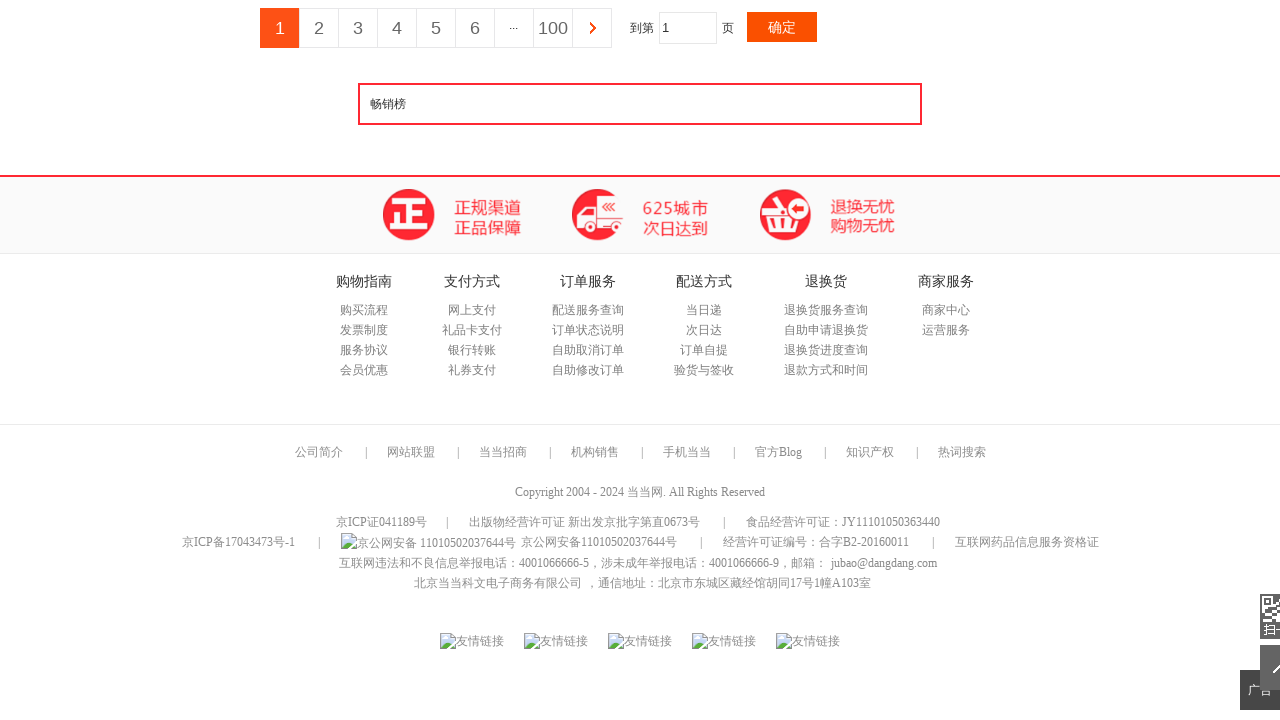

Clicked 'next page' button to navigate to next page at (592, 28) on internal:text="\u4e0b\u4e00\u9875"i
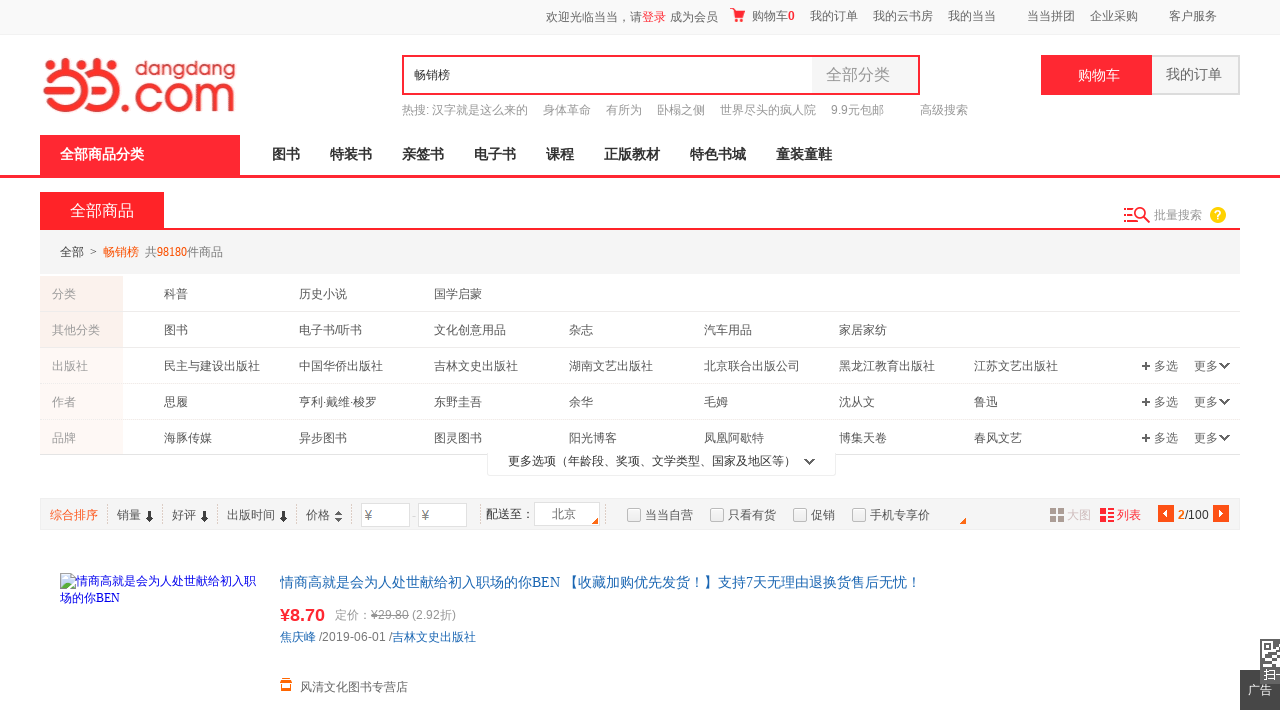

Waited 1 second for next page to load
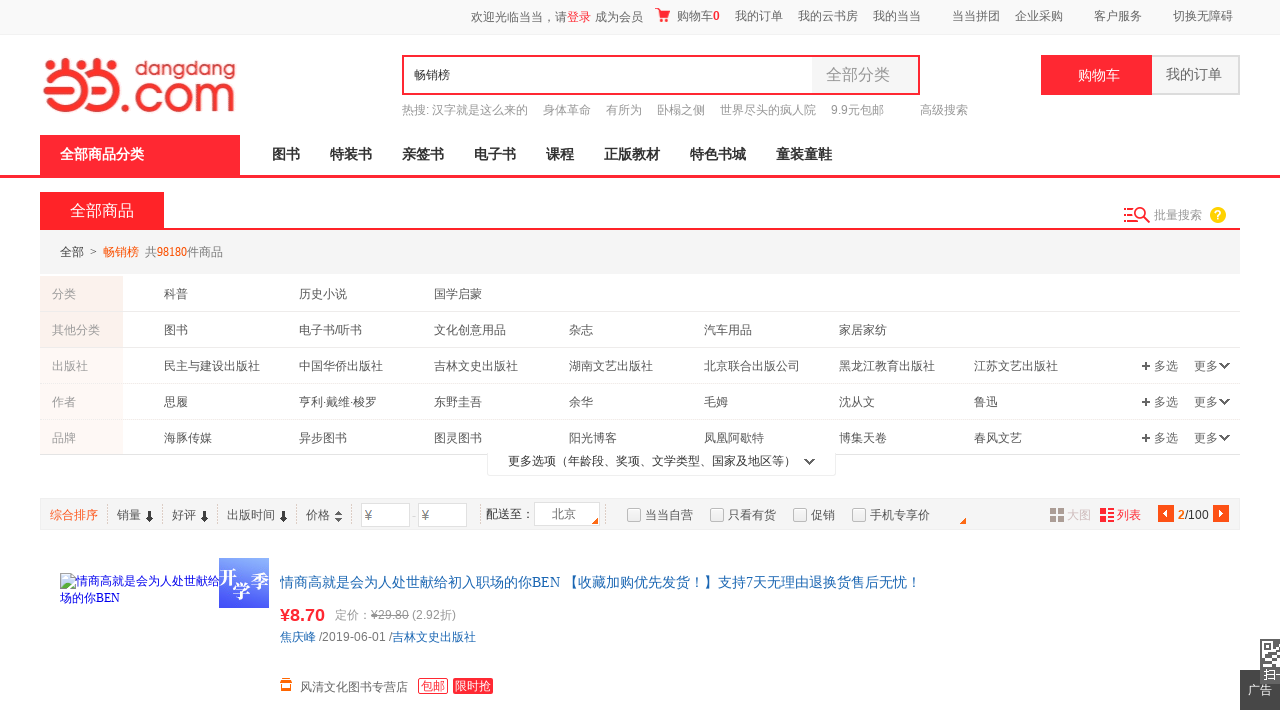

Products loaded on page 2
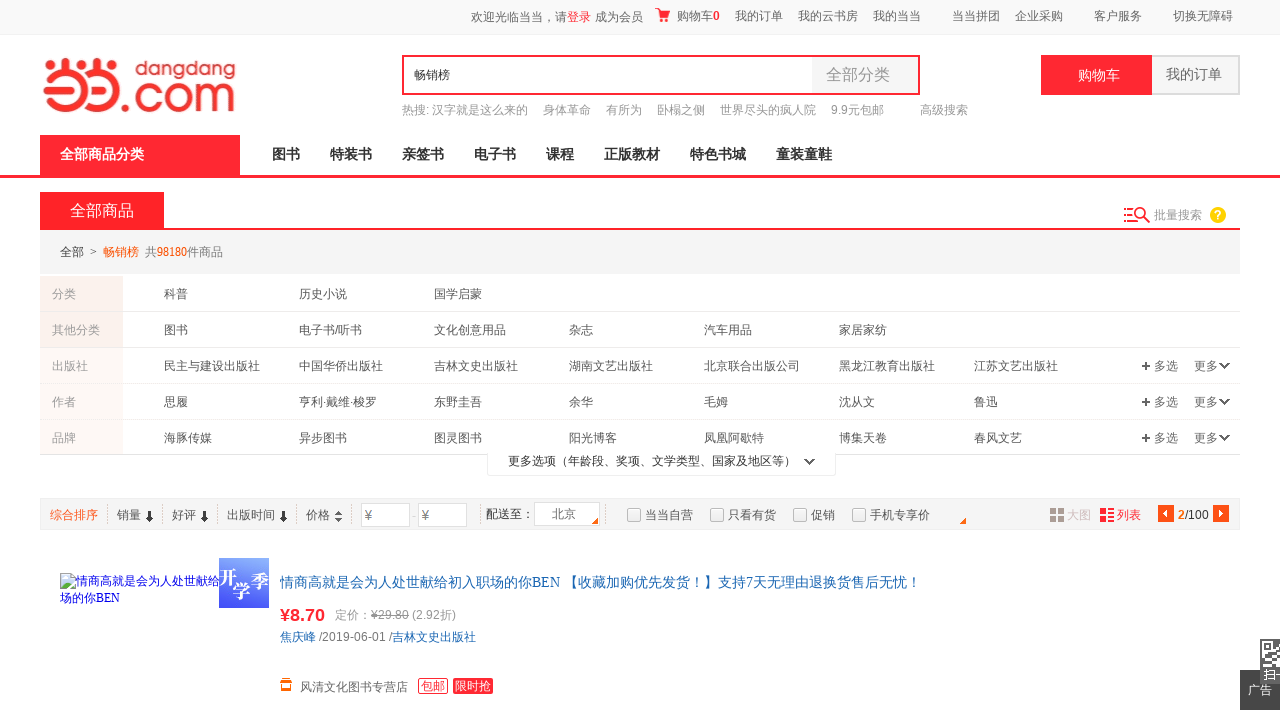

Product name links verified
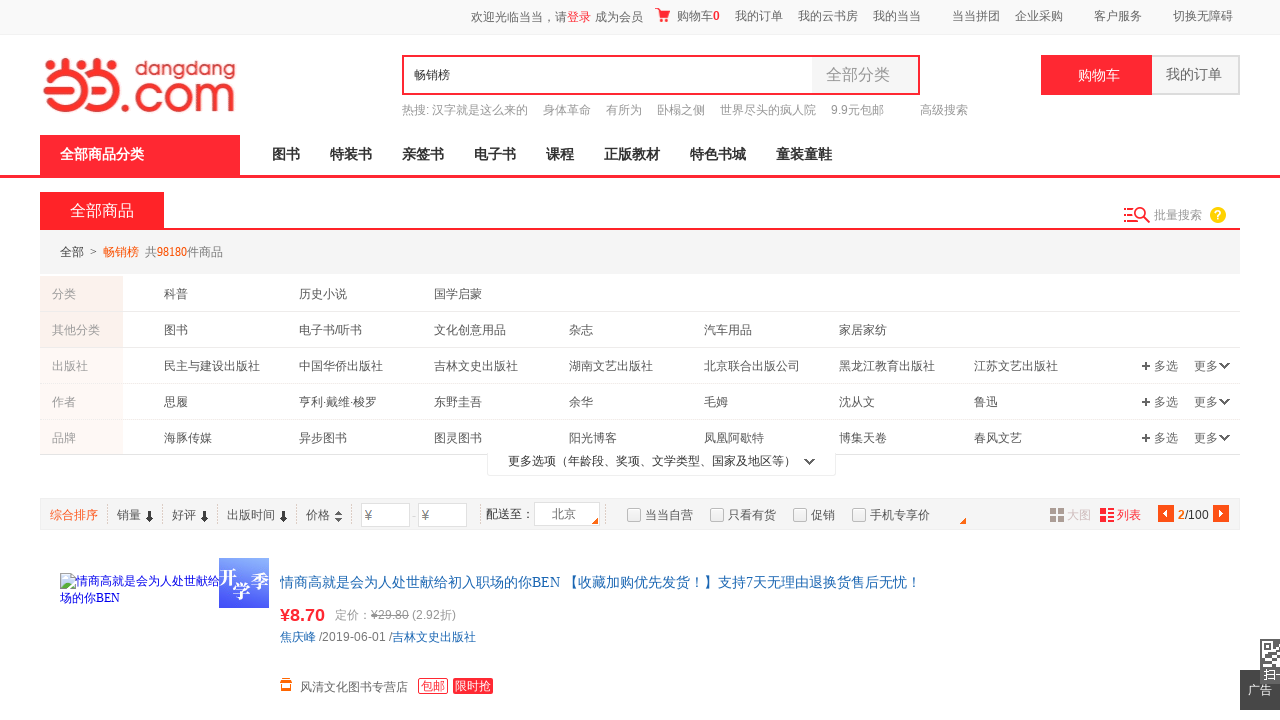

Product prices verified
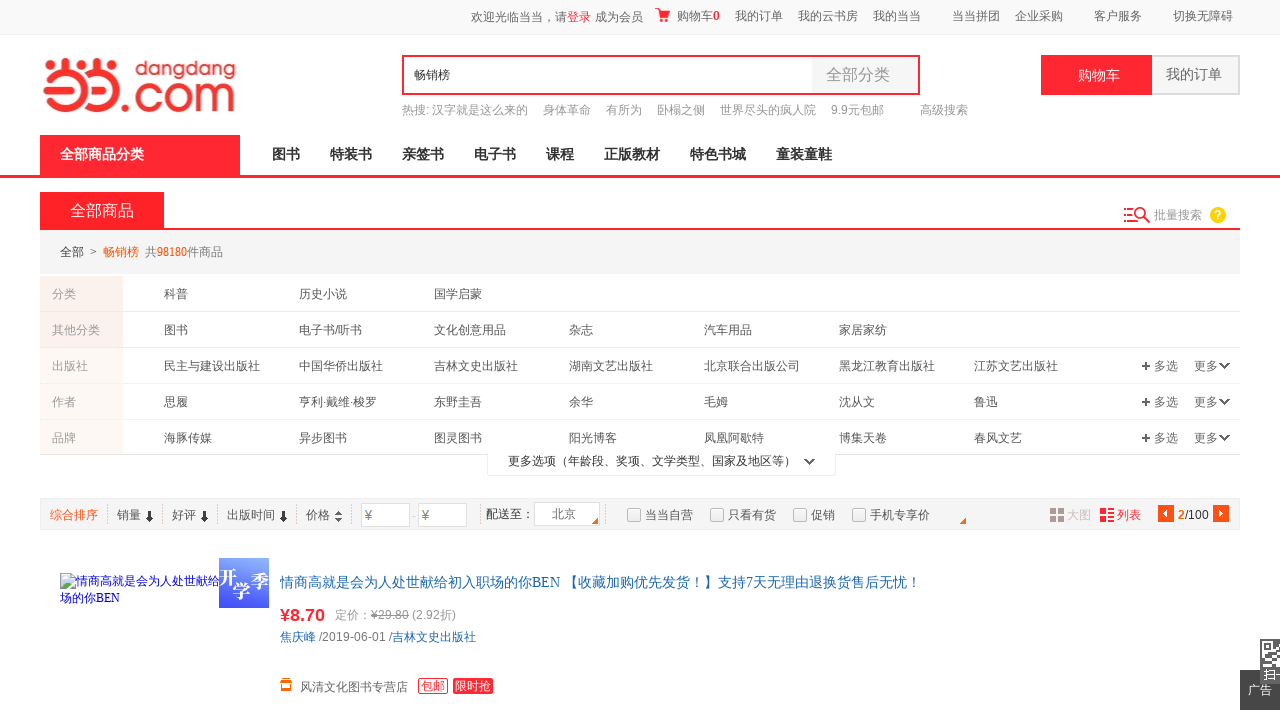

Clicked 'next page' button to navigate to next page at (592, 360) on internal:text="\u4e0b\u4e00\u9875"i
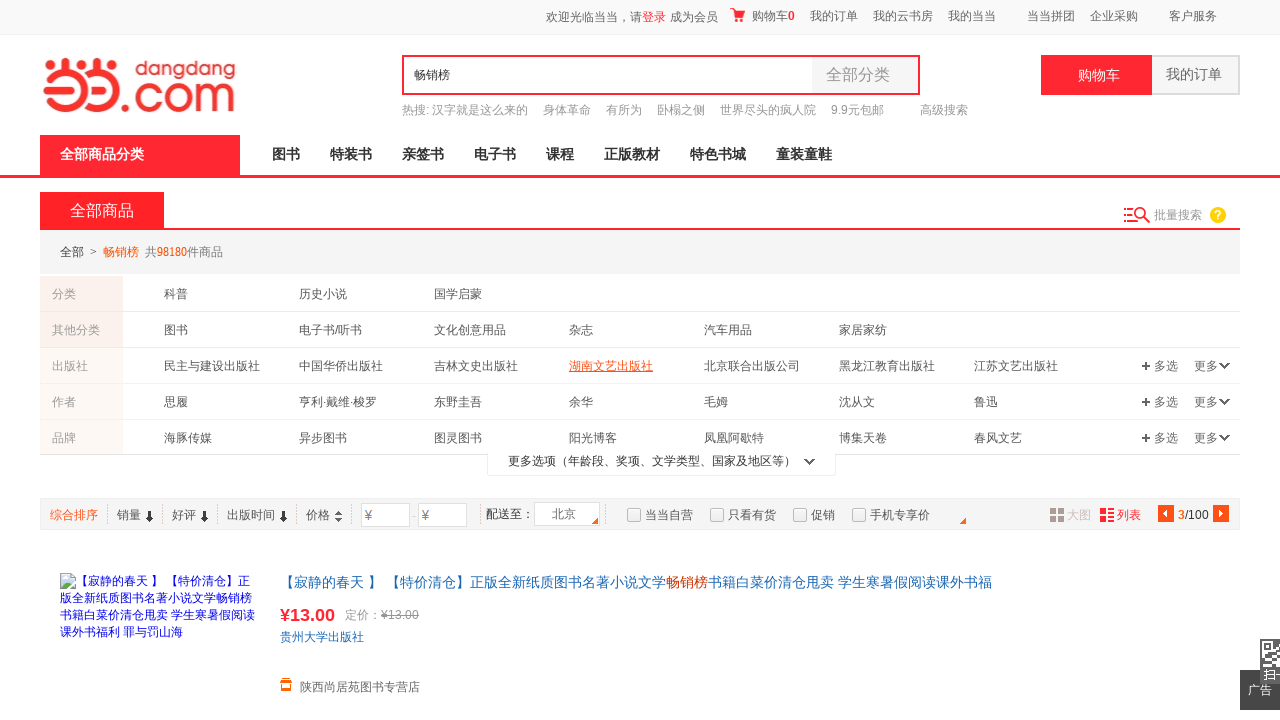

Waited 1 second for next page to load
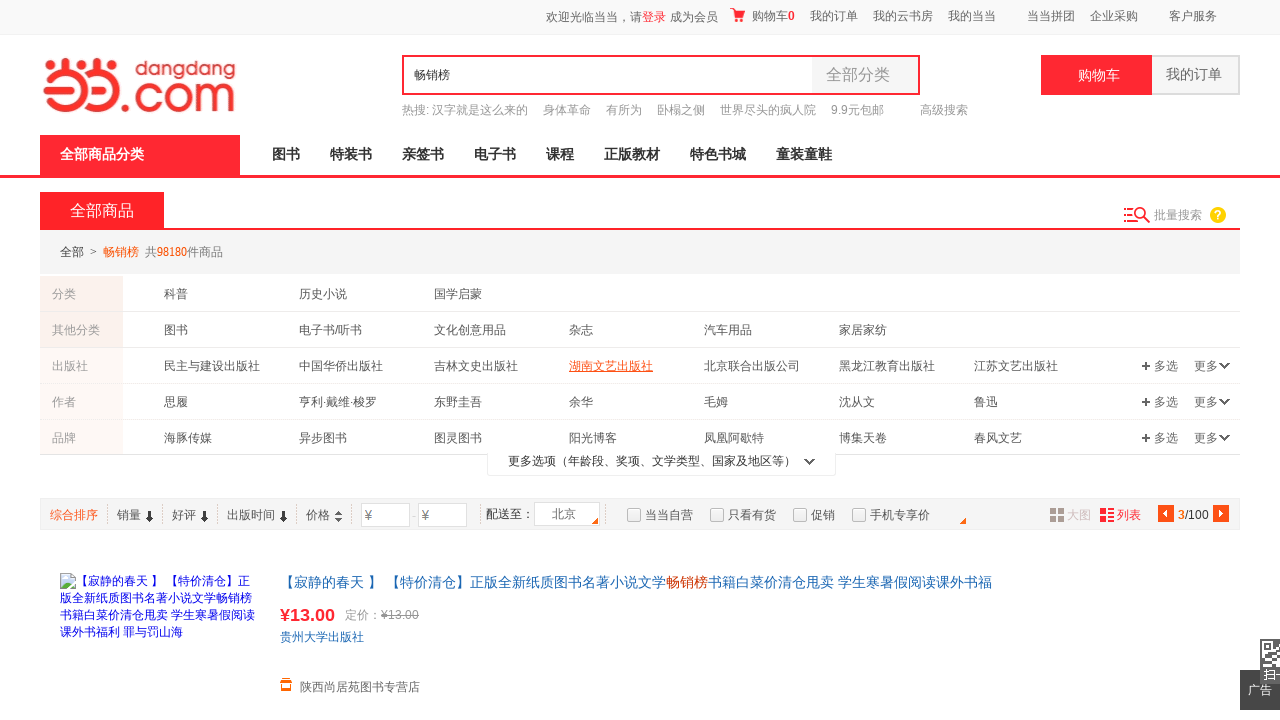

Products loaded on page 3
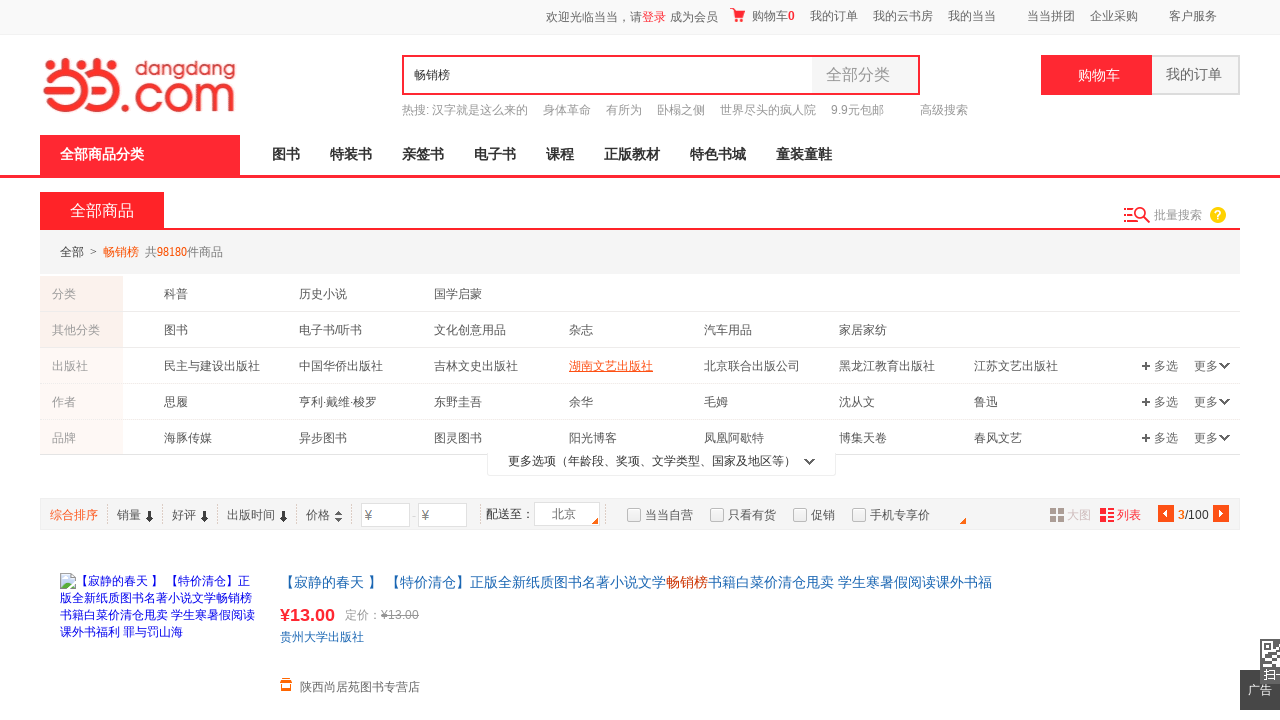

Product name links verified
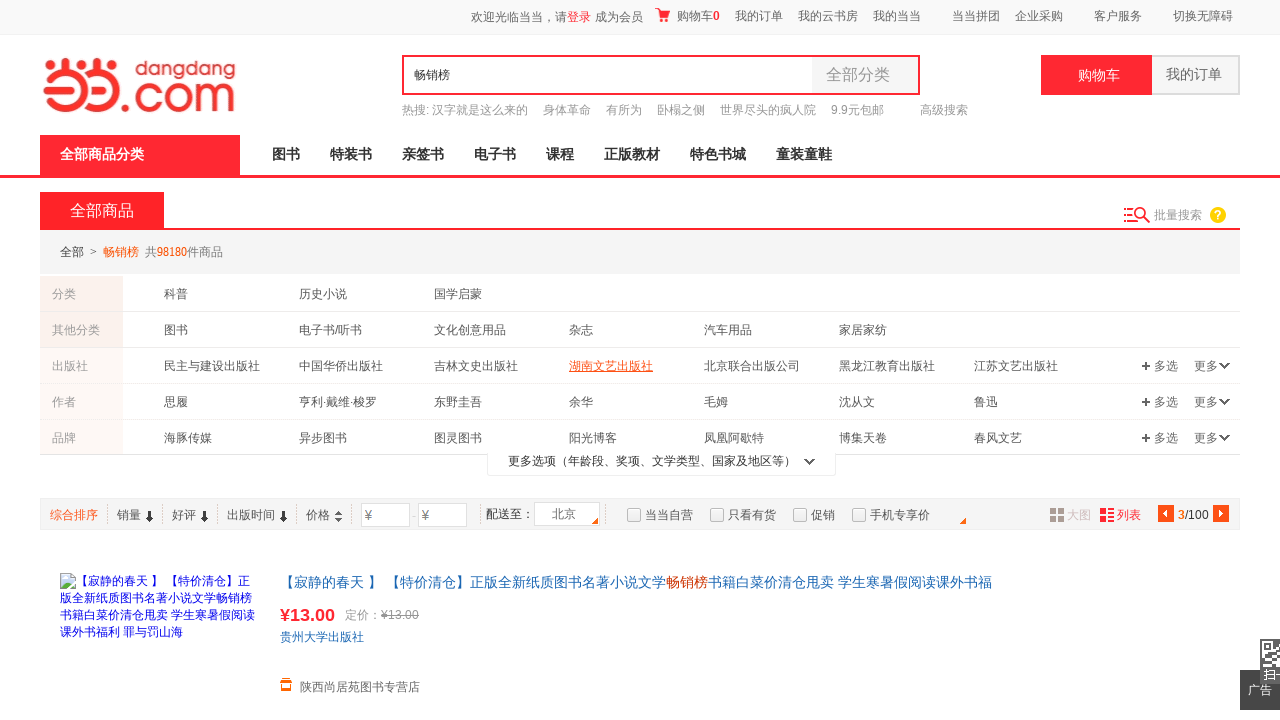

Product prices verified
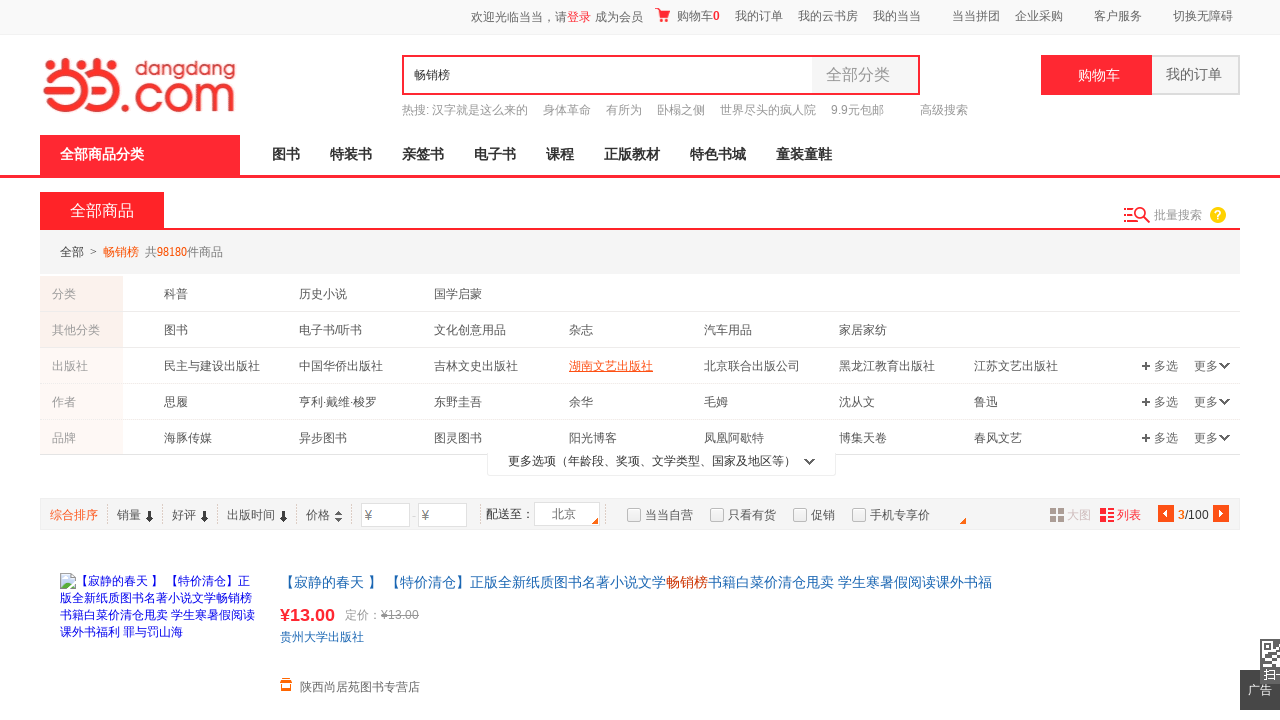

Clicked 'next page' button to navigate to next page at (592, 360) on internal:text="\u4e0b\u4e00\u9875"i
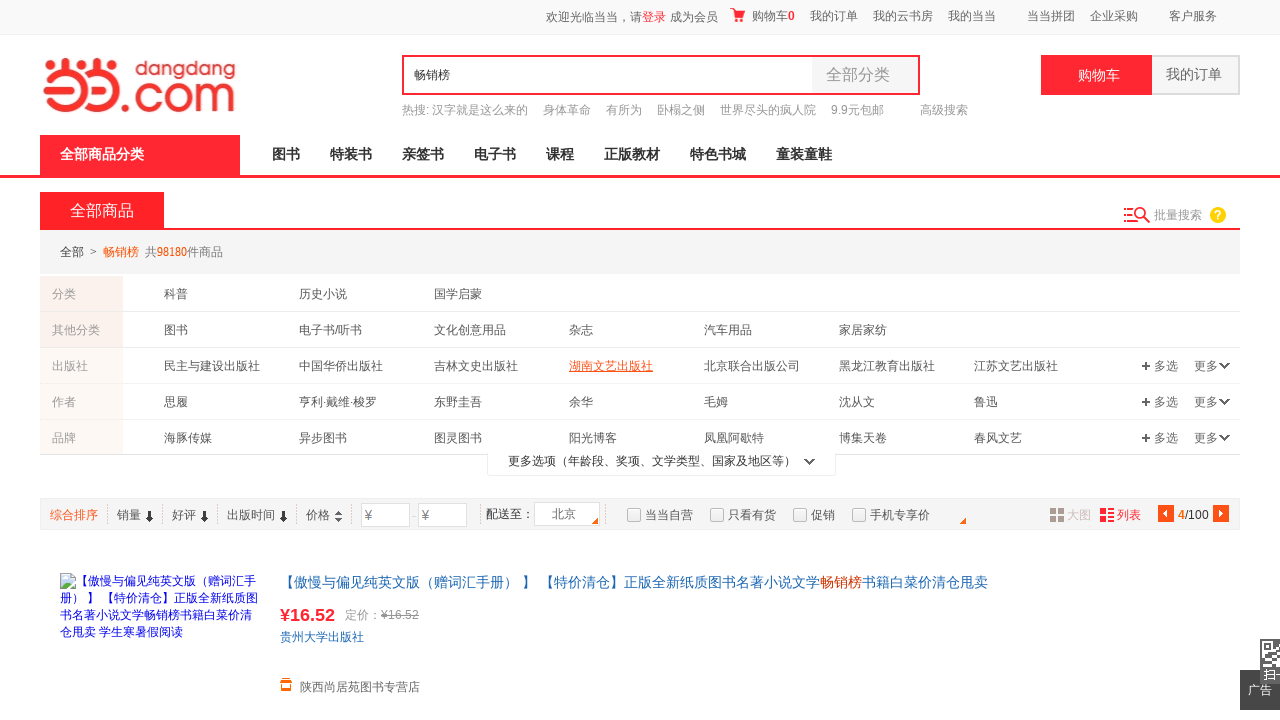

Waited 1 second for next page to load
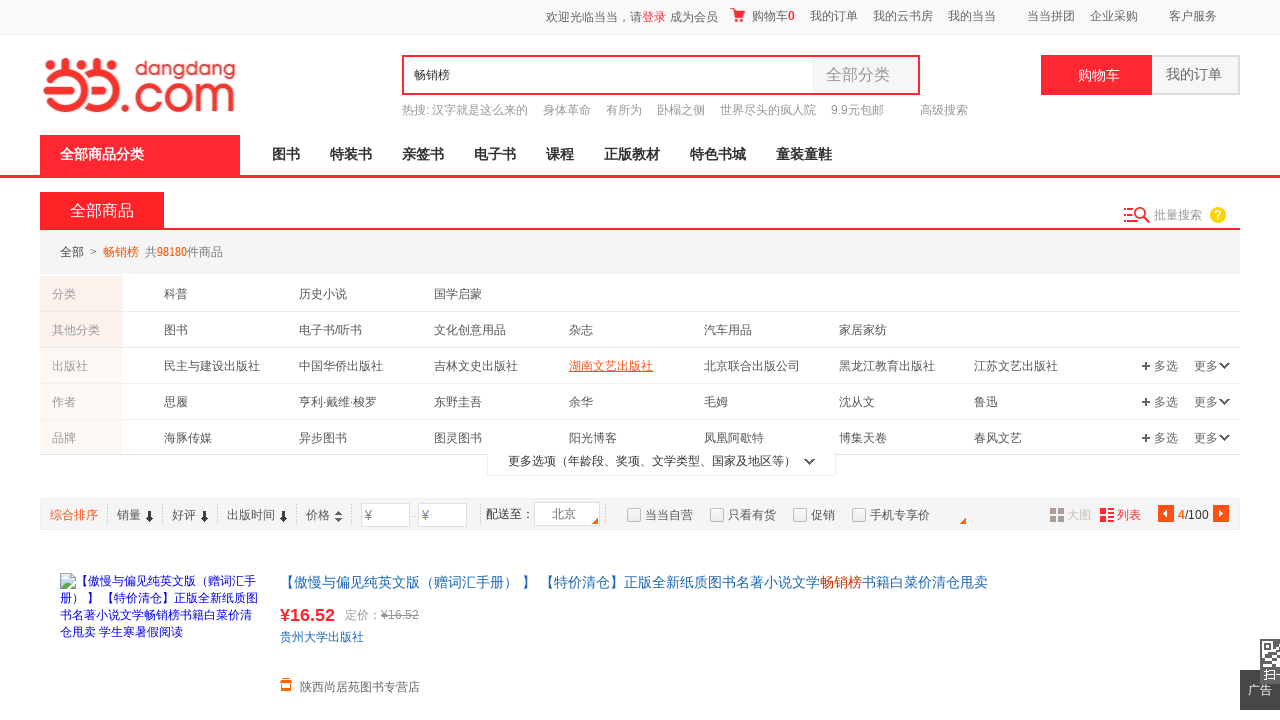

Products loaded on page 4
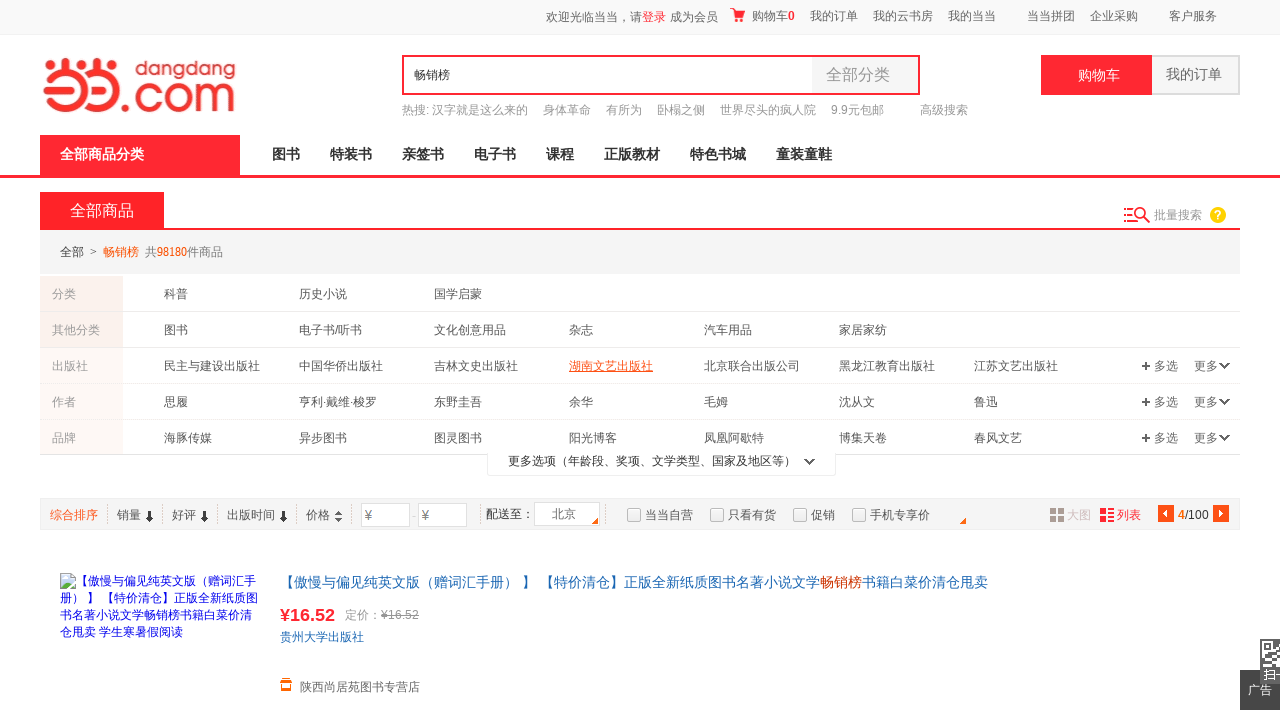

Product name links verified
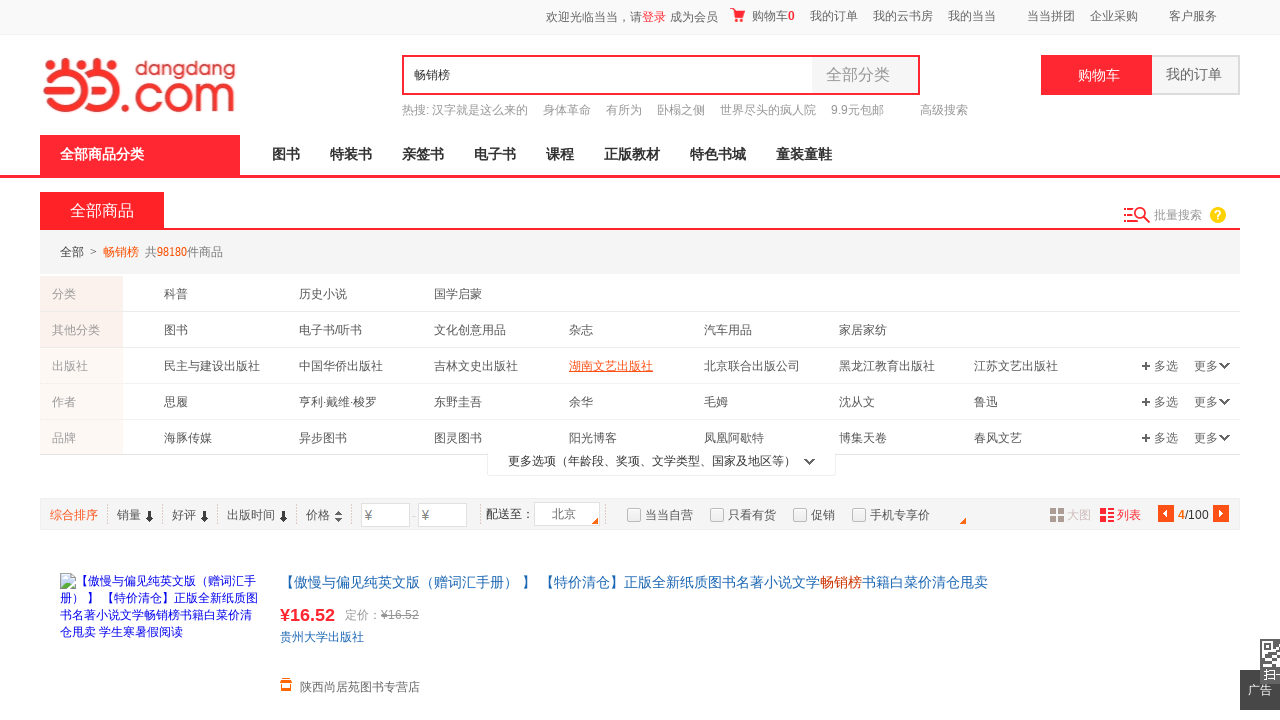

Product prices verified
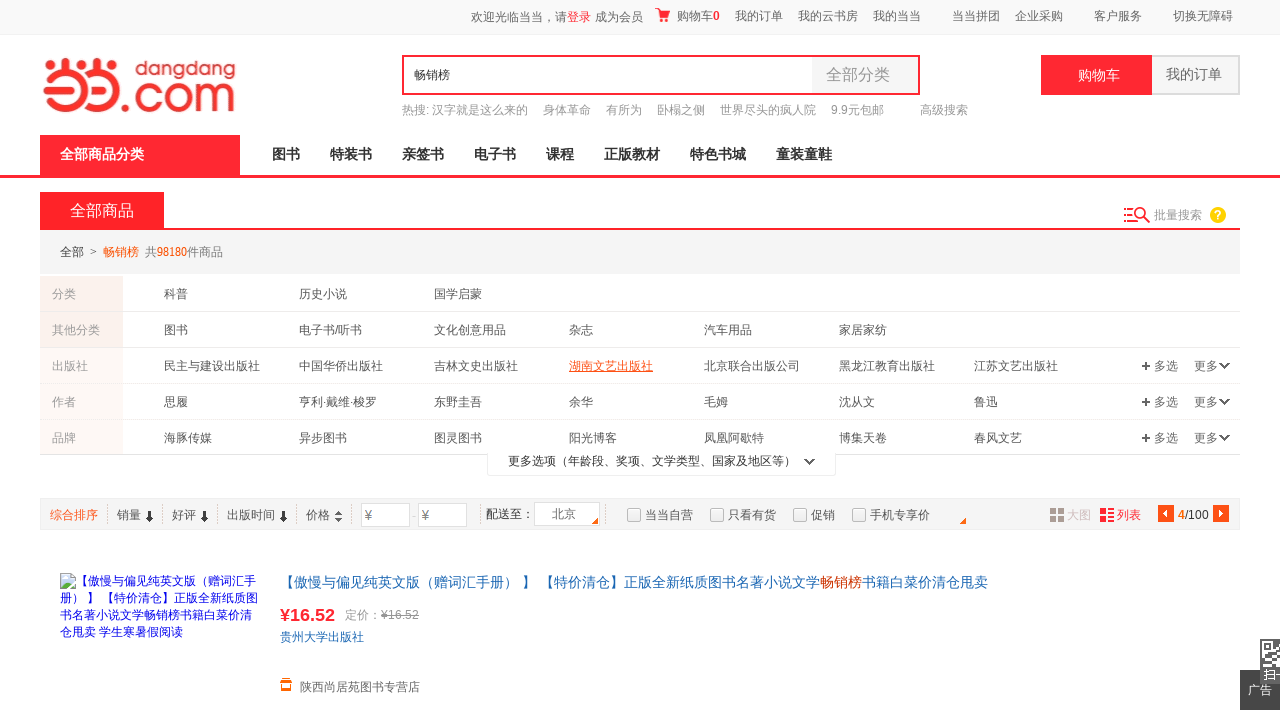

Clicked 'next page' button to navigate to next page at (592, 360) on internal:text="\u4e0b\u4e00\u9875"i
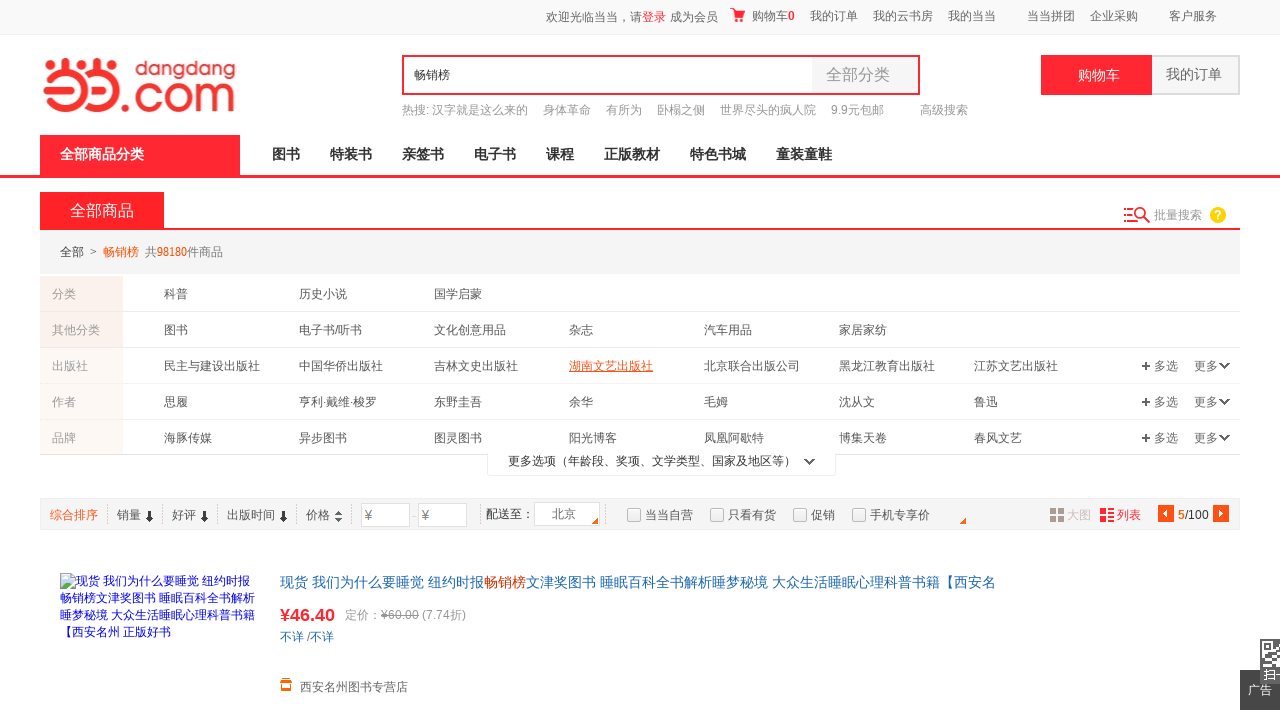

Waited 1 second for next page to load
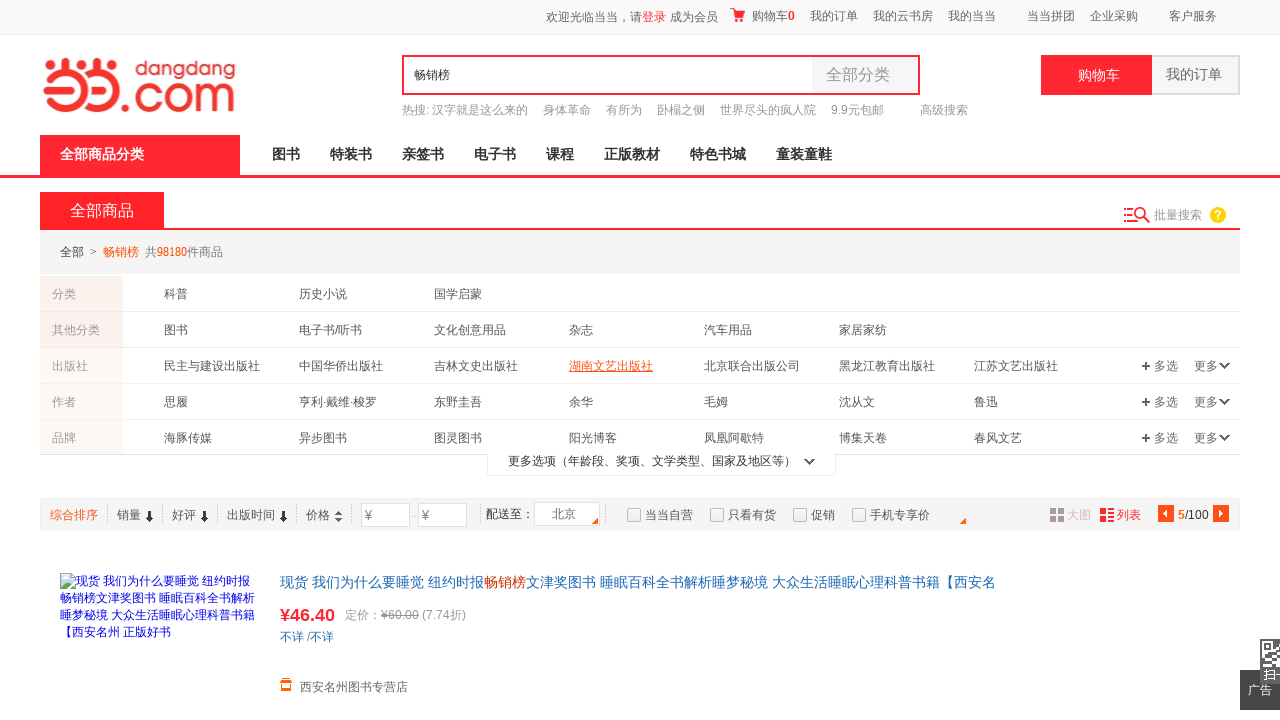

Products loaded on page 5
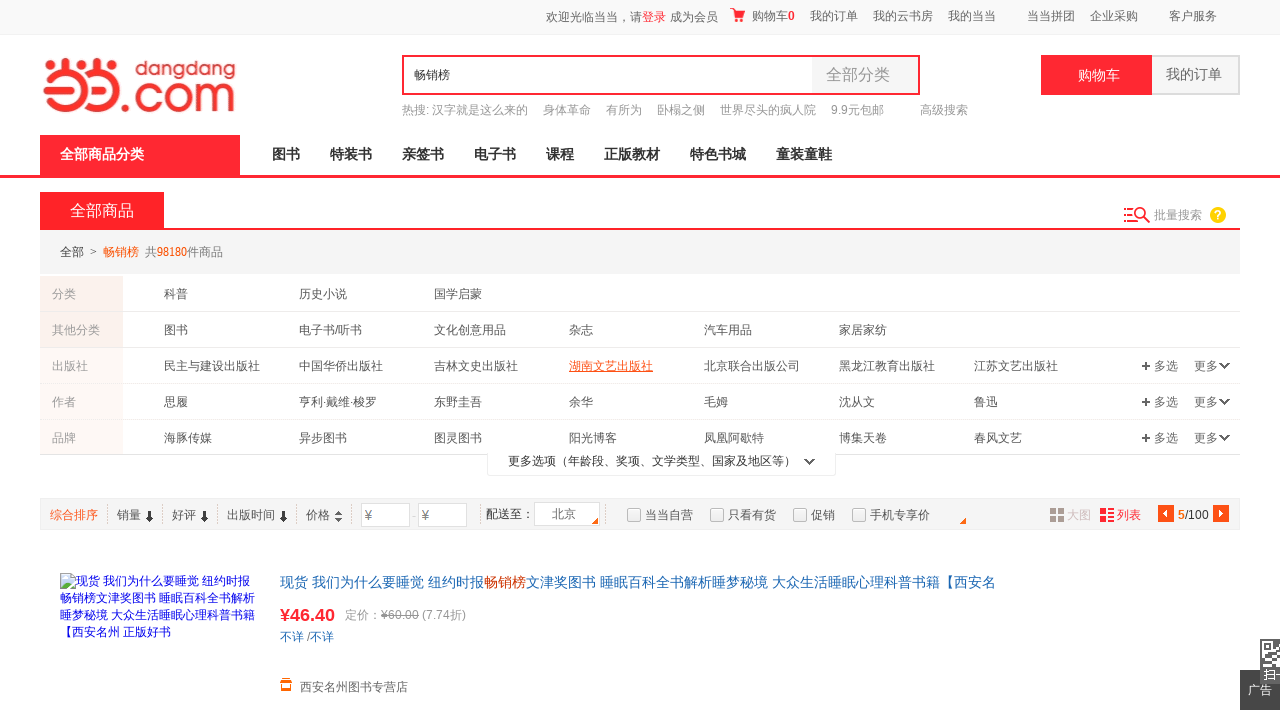

Product name links verified
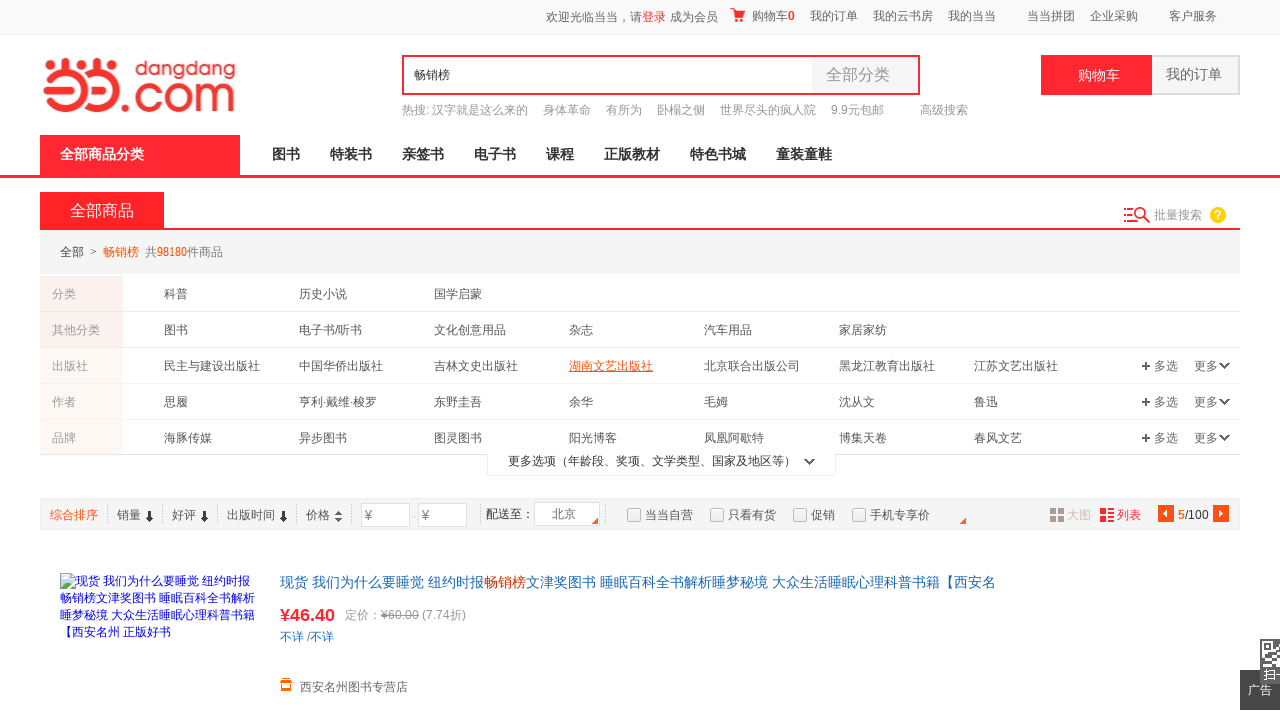

Product prices verified
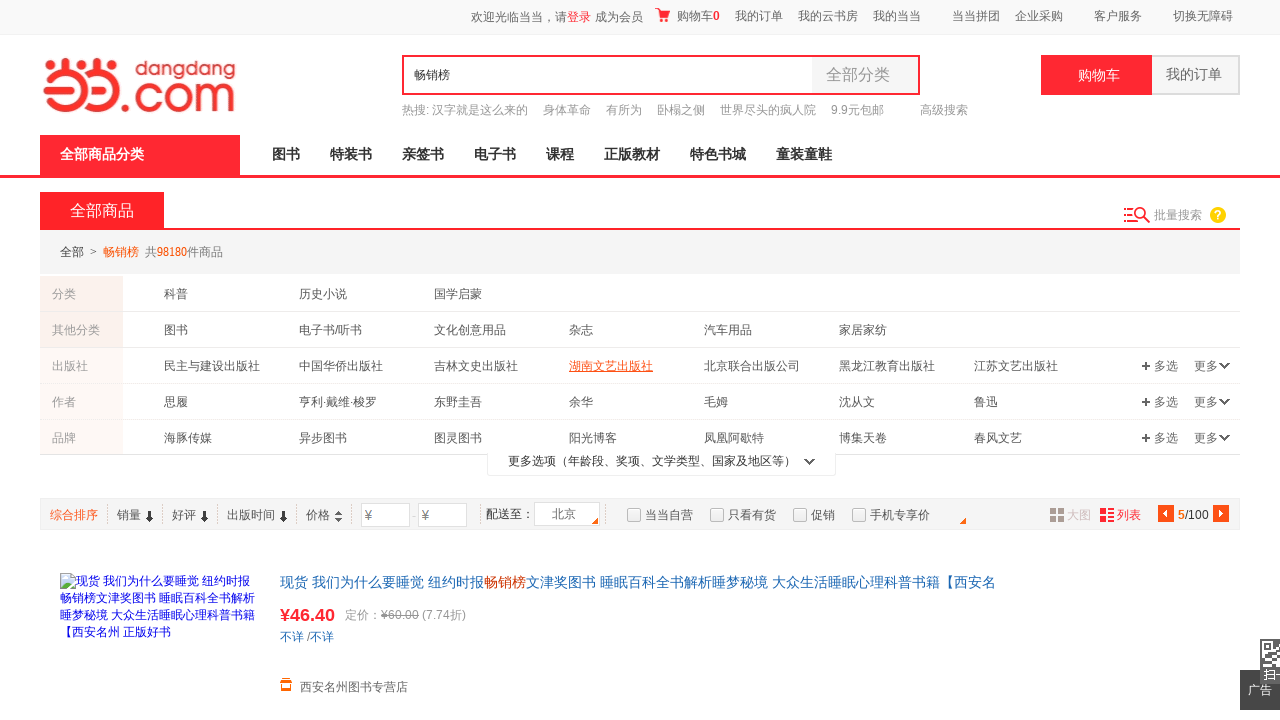

Clicked 'next page' button to navigate to next page at (592, 360) on internal:text="\u4e0b\u4e00\u9875"i
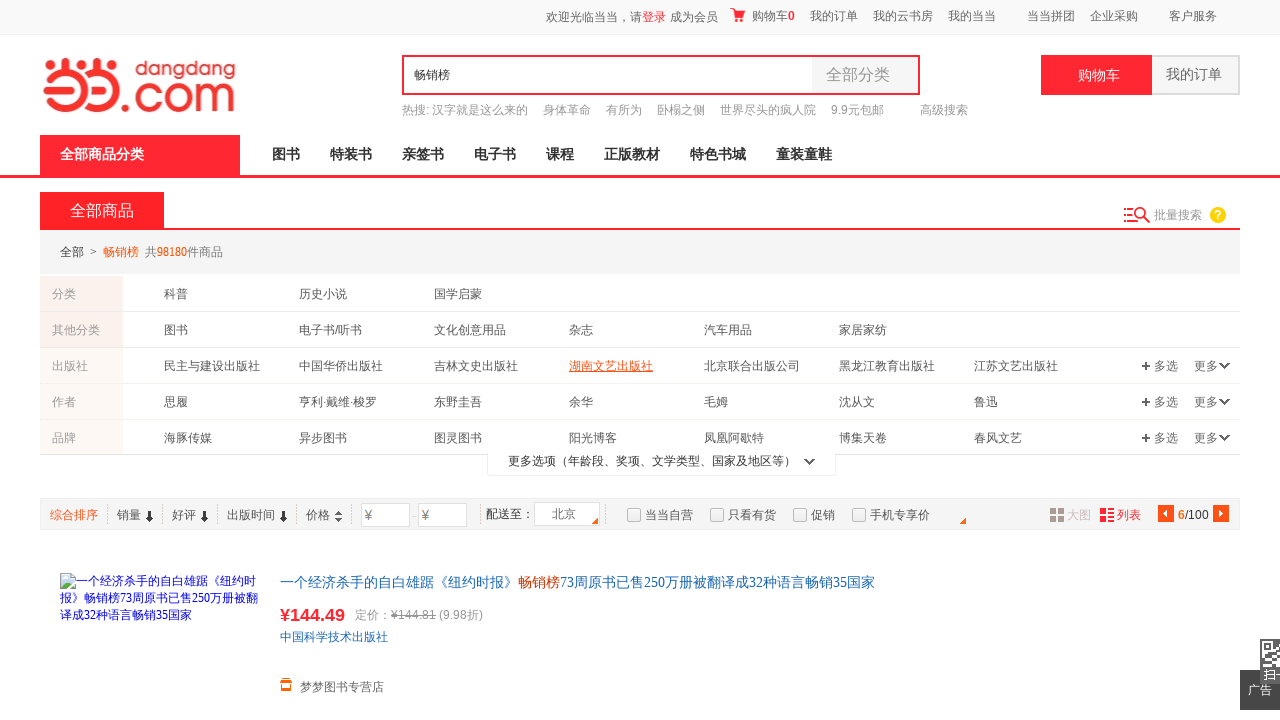

Waited 1 second for next page to load
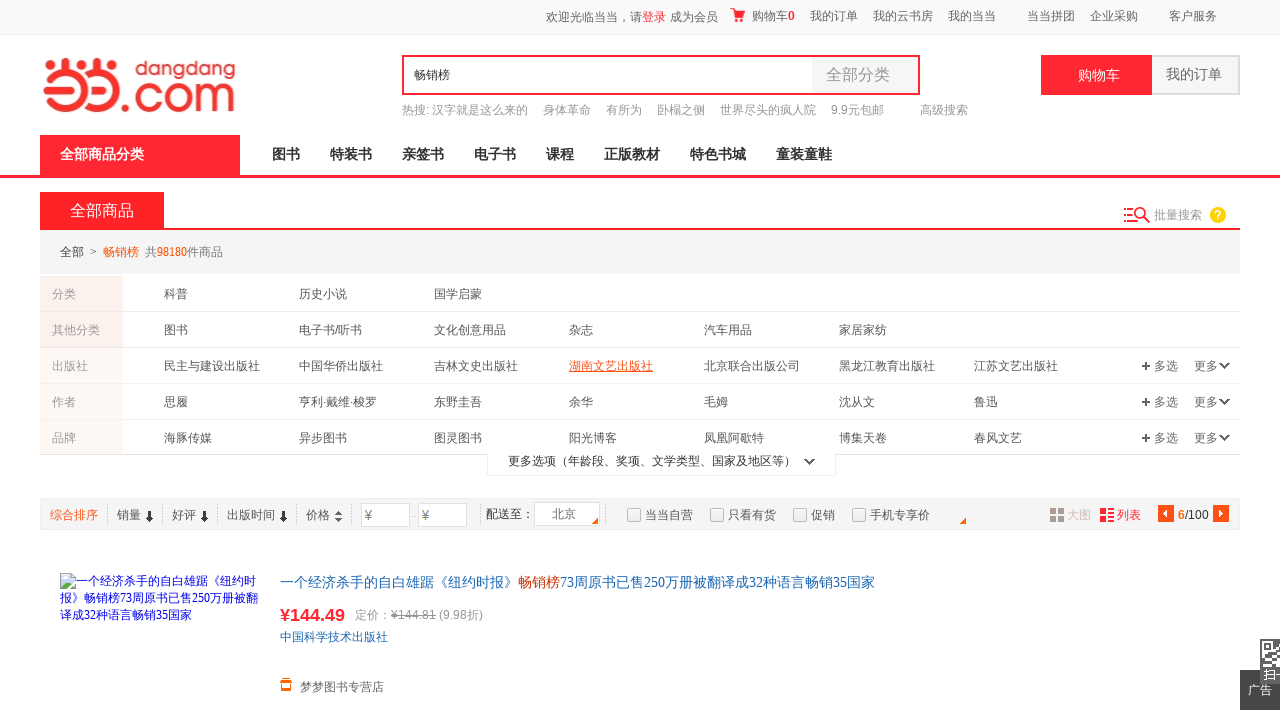

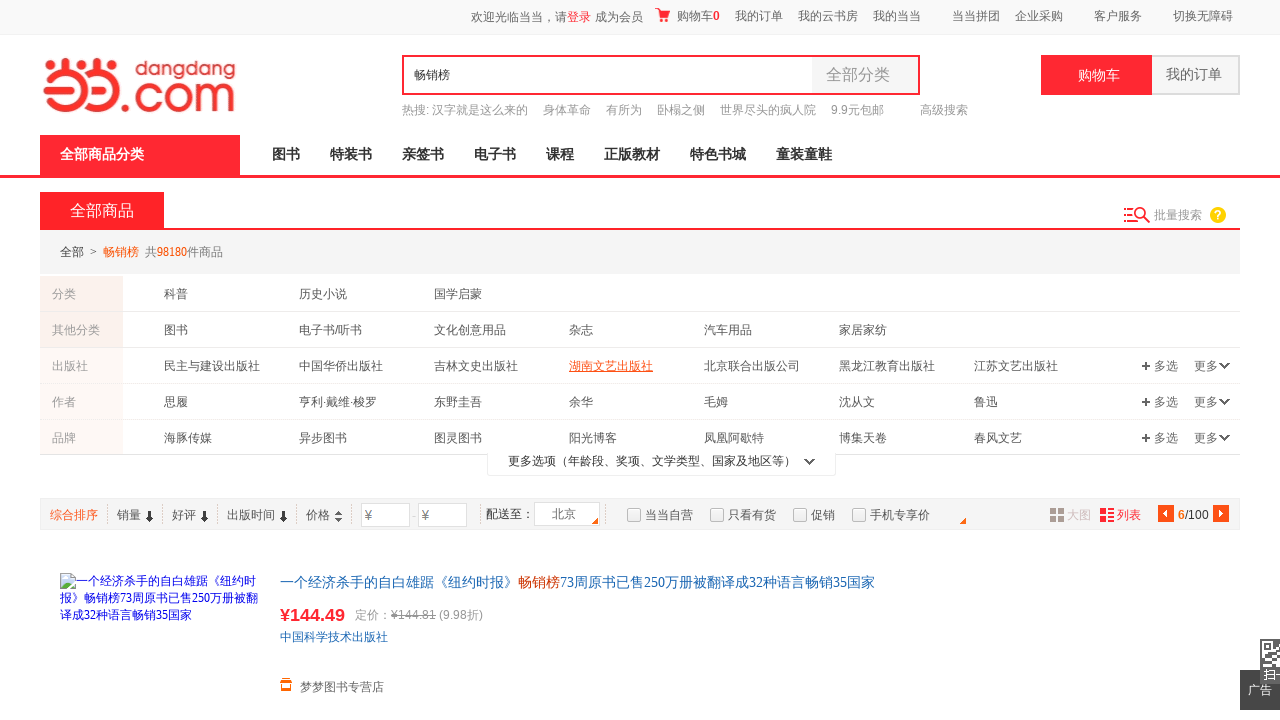